Tests dragging an element that is contained within its parent boundary on the Container Restricted tab.

Starting URL: https://demoqa.com/dragabble

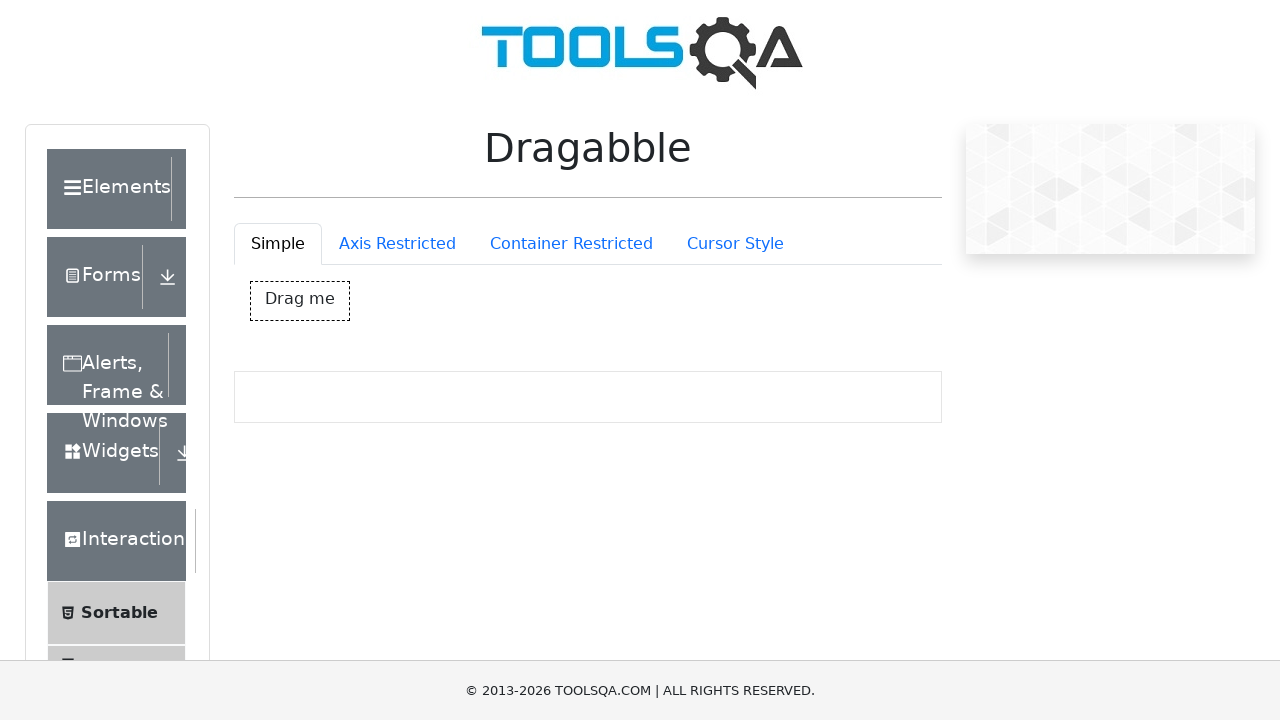

Clicked on Container Restricted tab at (571, 244) on #draggableExample-tab-containerRestriction
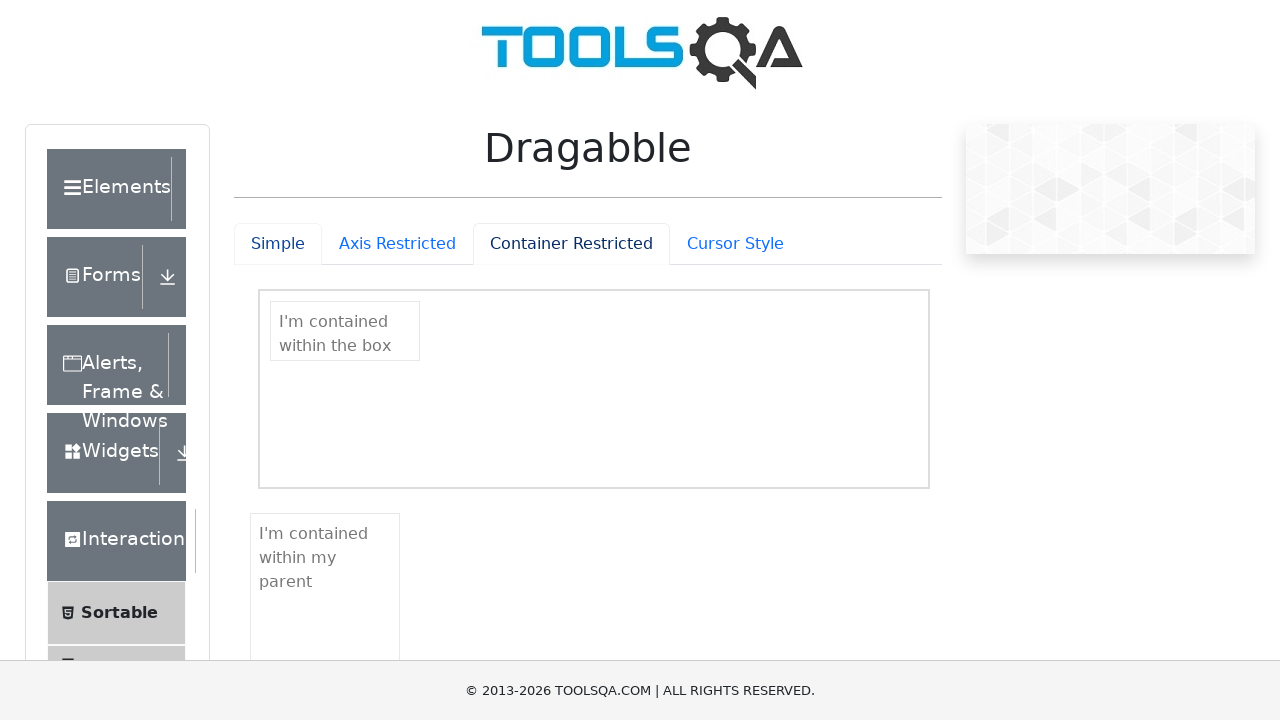

Draggable element within parent container loaded
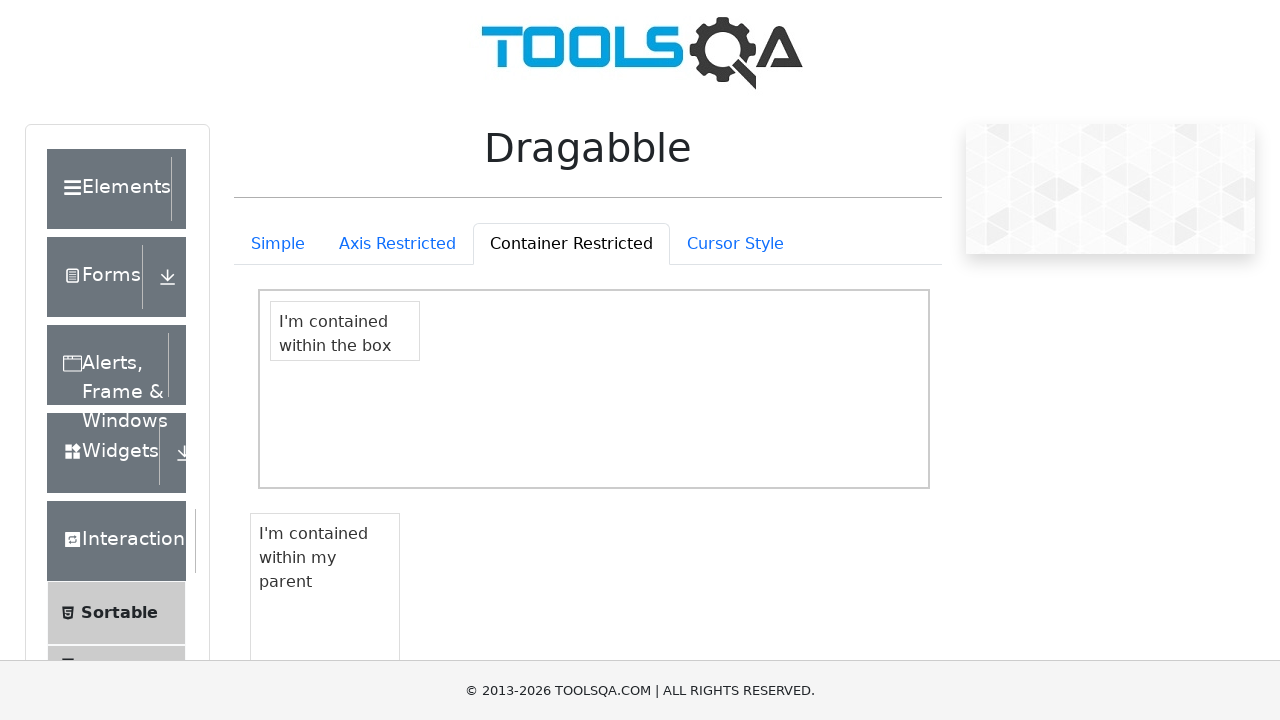

Located draggable element with handle
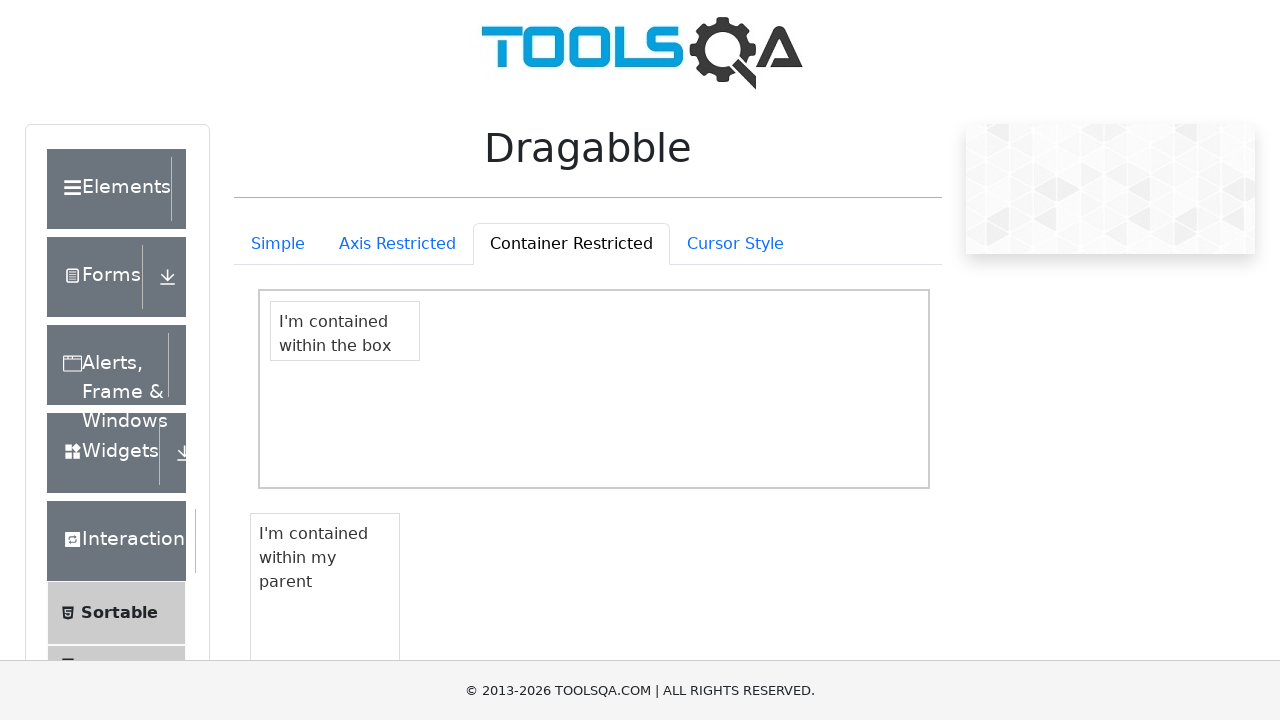

Dragged element to position (15, 60) within parent boundary at (274, 584)
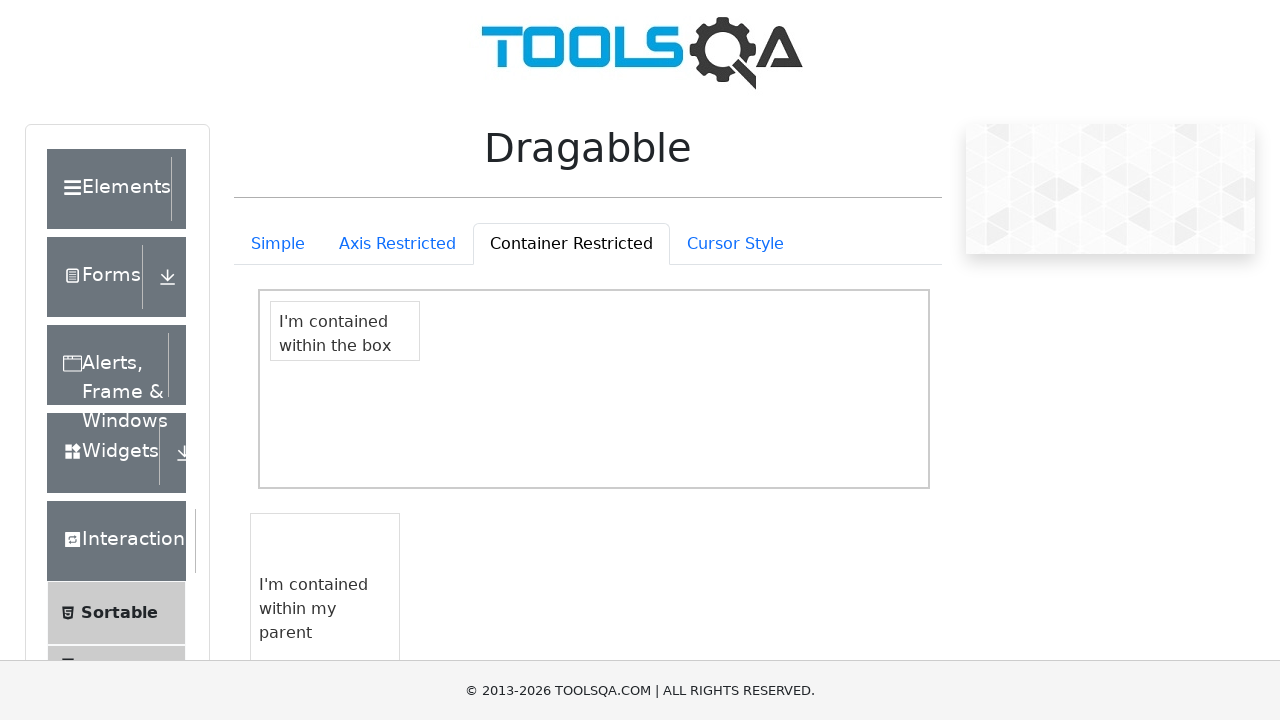

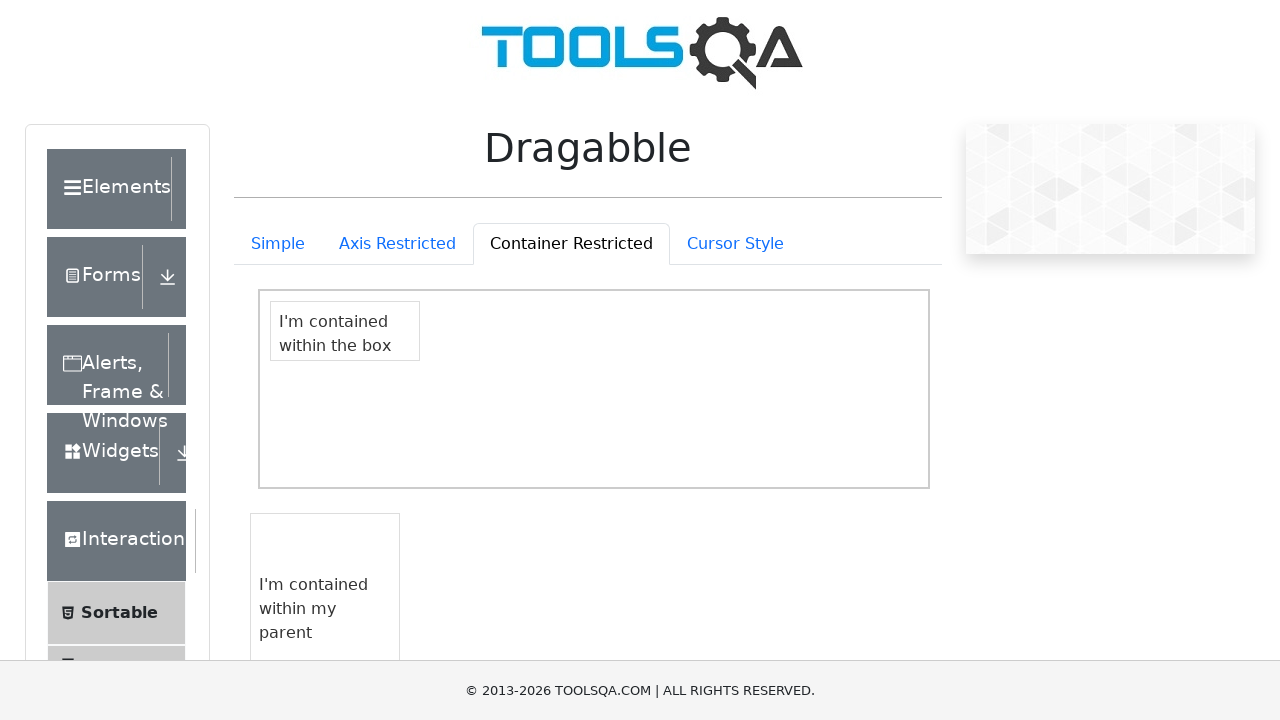